Tests TodoMVC application with Backbone.js framework by adding todo items, removing one, and verifying the remaining count

Starting URL: https://todomvc.com

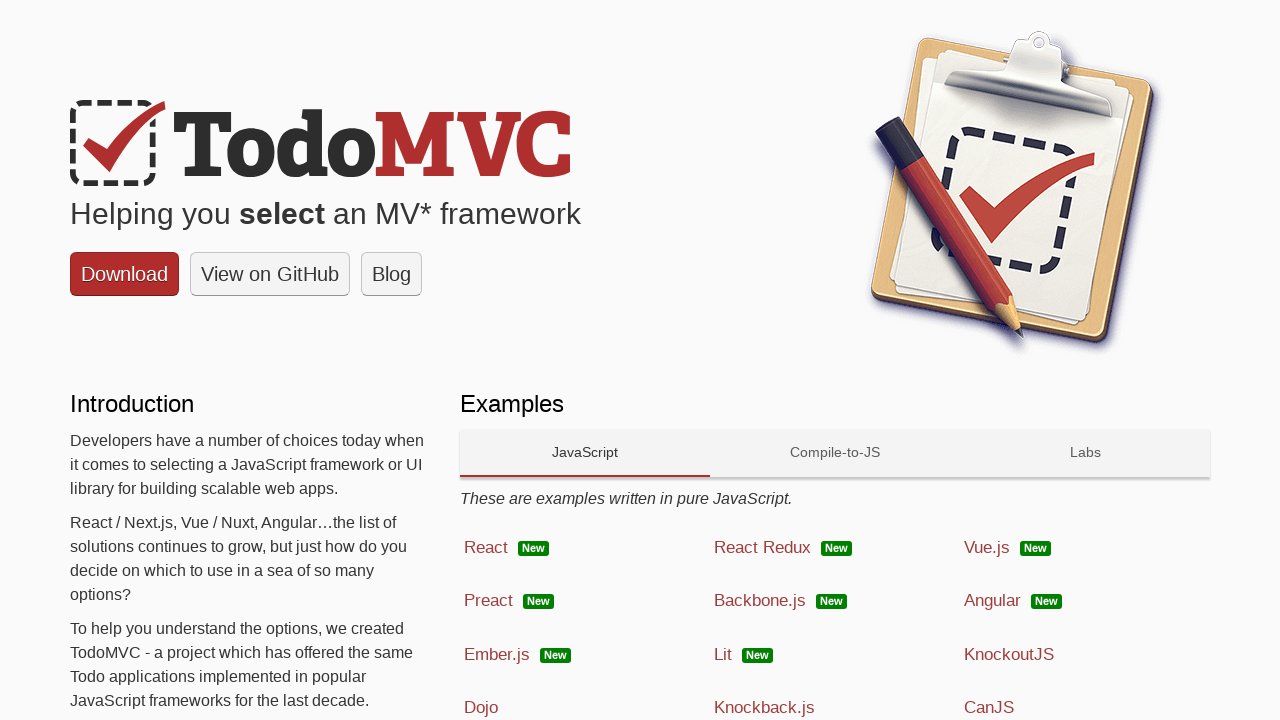

Clicked on Backbone.js framework at (760, 601) on text=Backbone.js
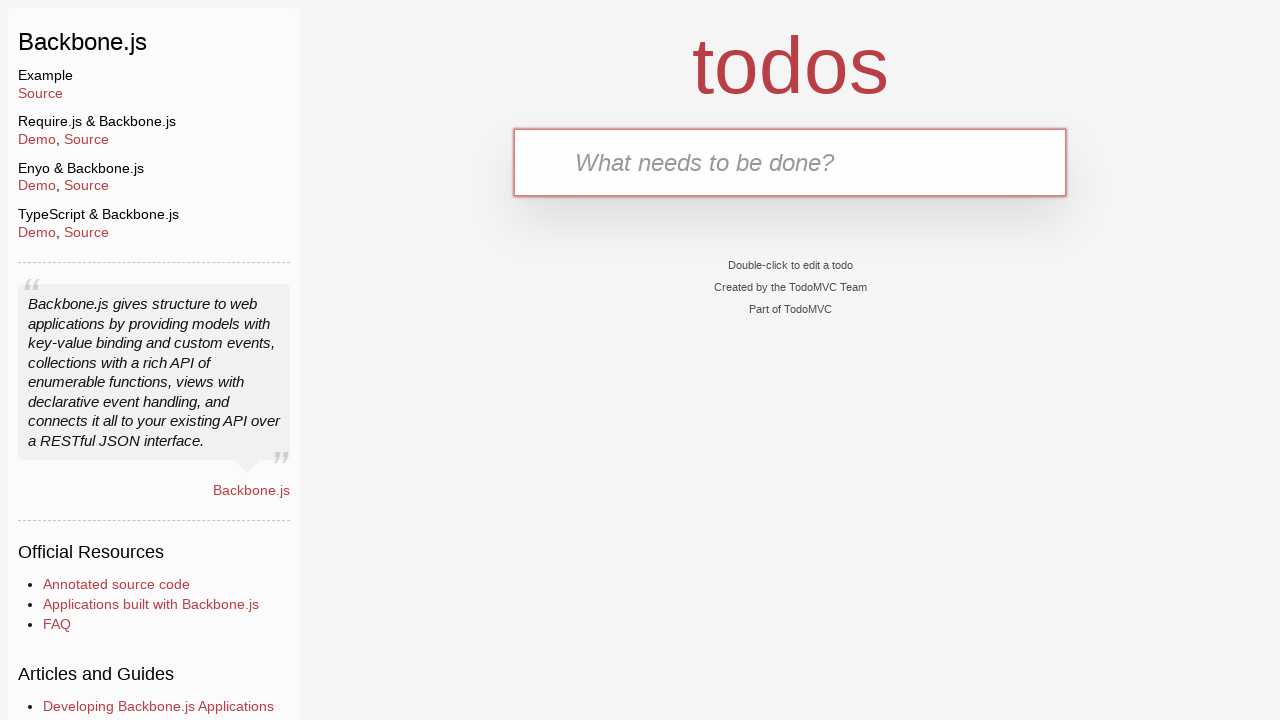

Filled todo input with 'Do Homework' on .new-todo
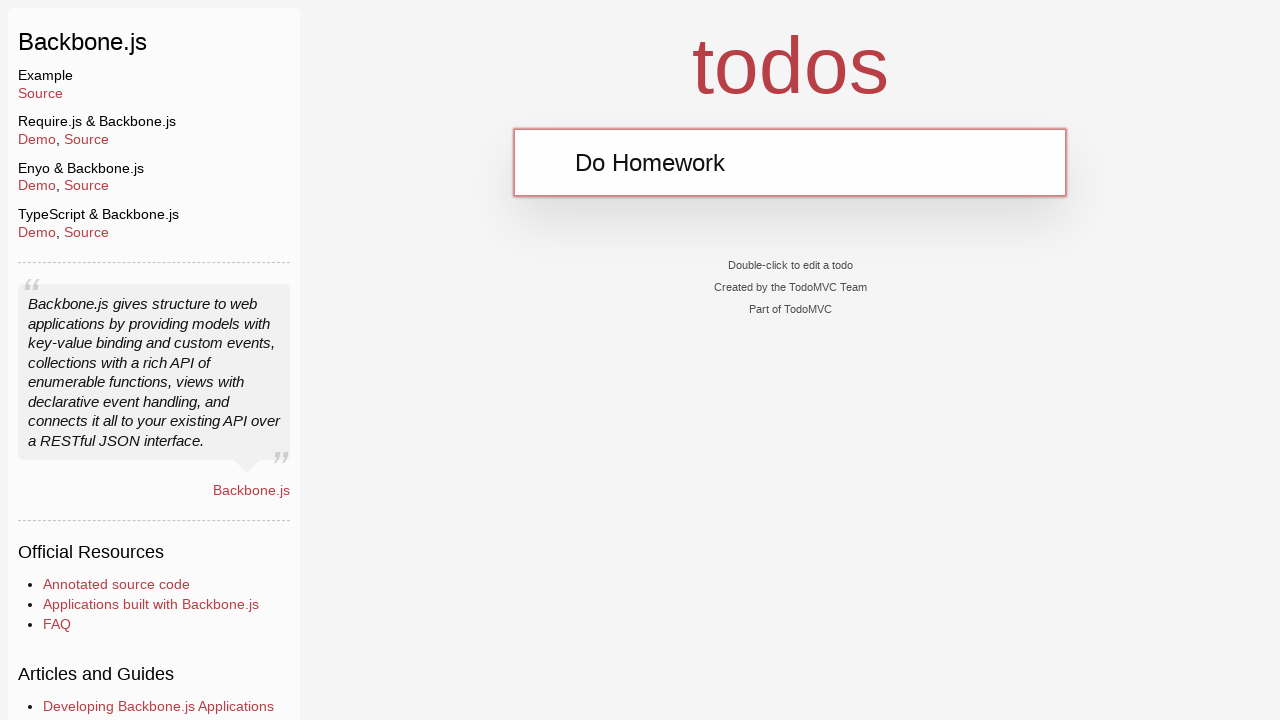

Pressed Enter to add 'Do Homework' todo on .new-todo
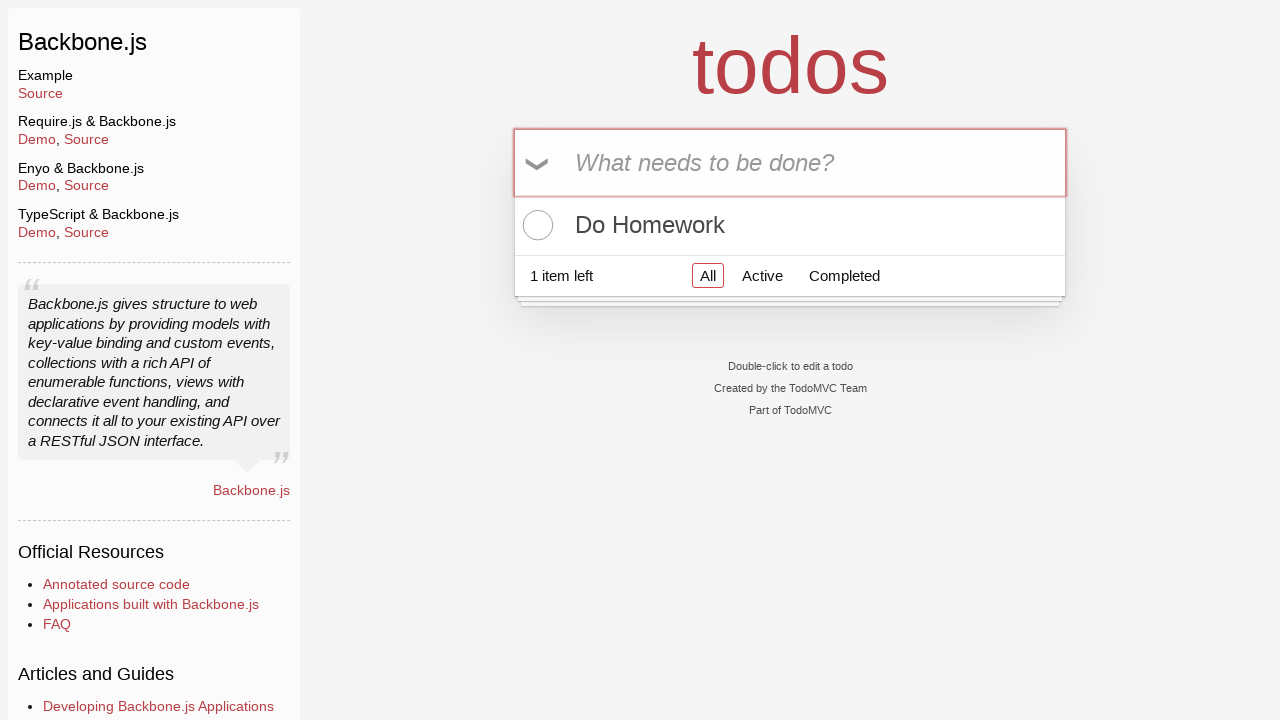

Filled todo input with 'Write Code' on .new-todo
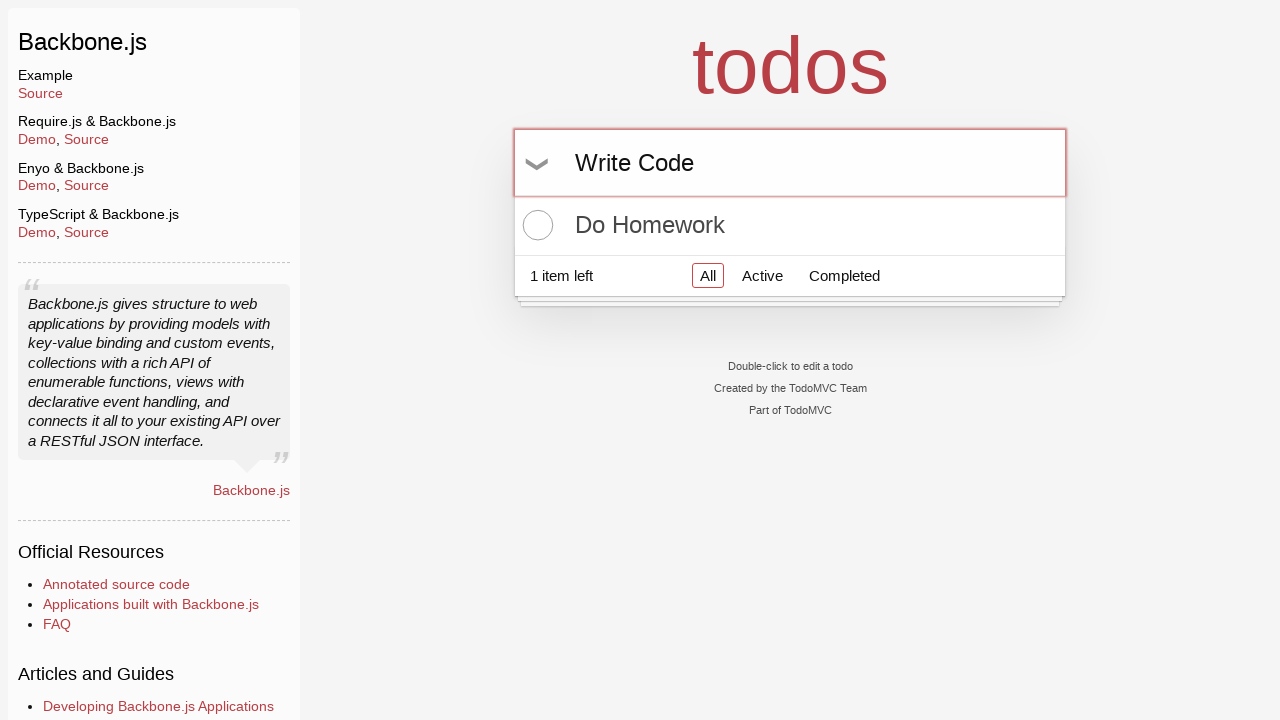

Pressed Enter to add 'Write Code' todo on .new-todo
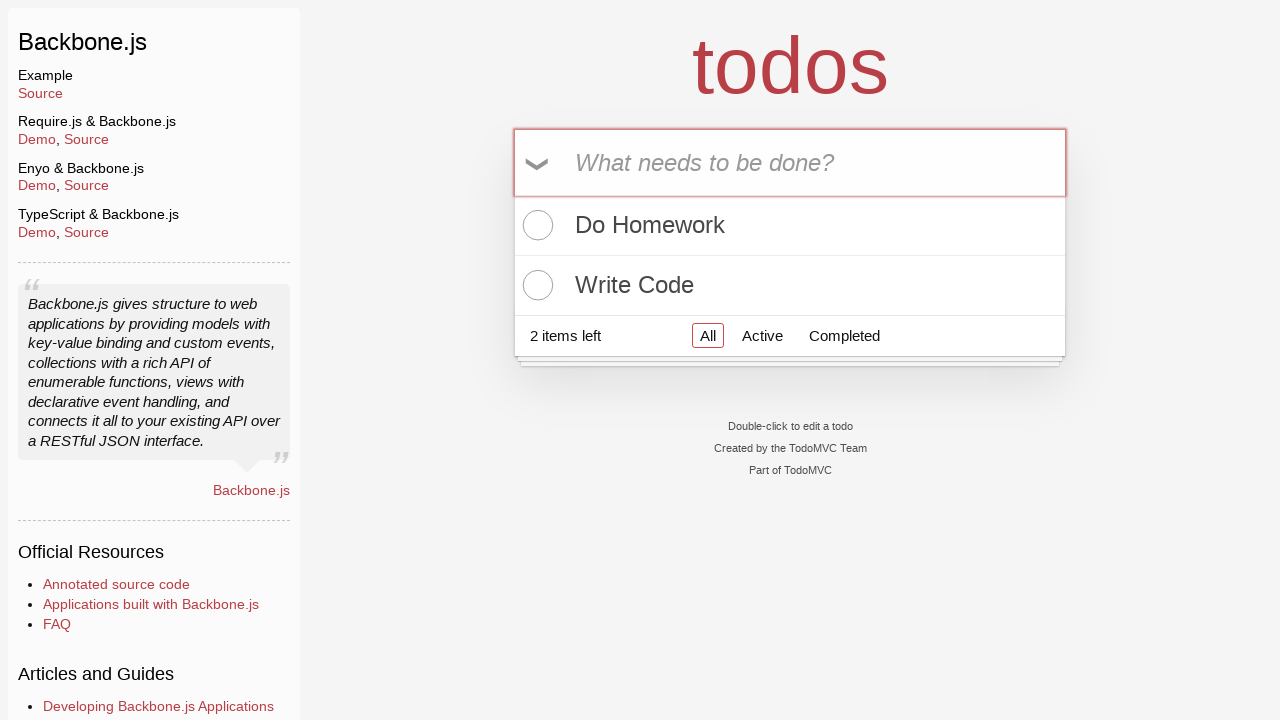

Filled todo input with 'Sleep' on .new-todo
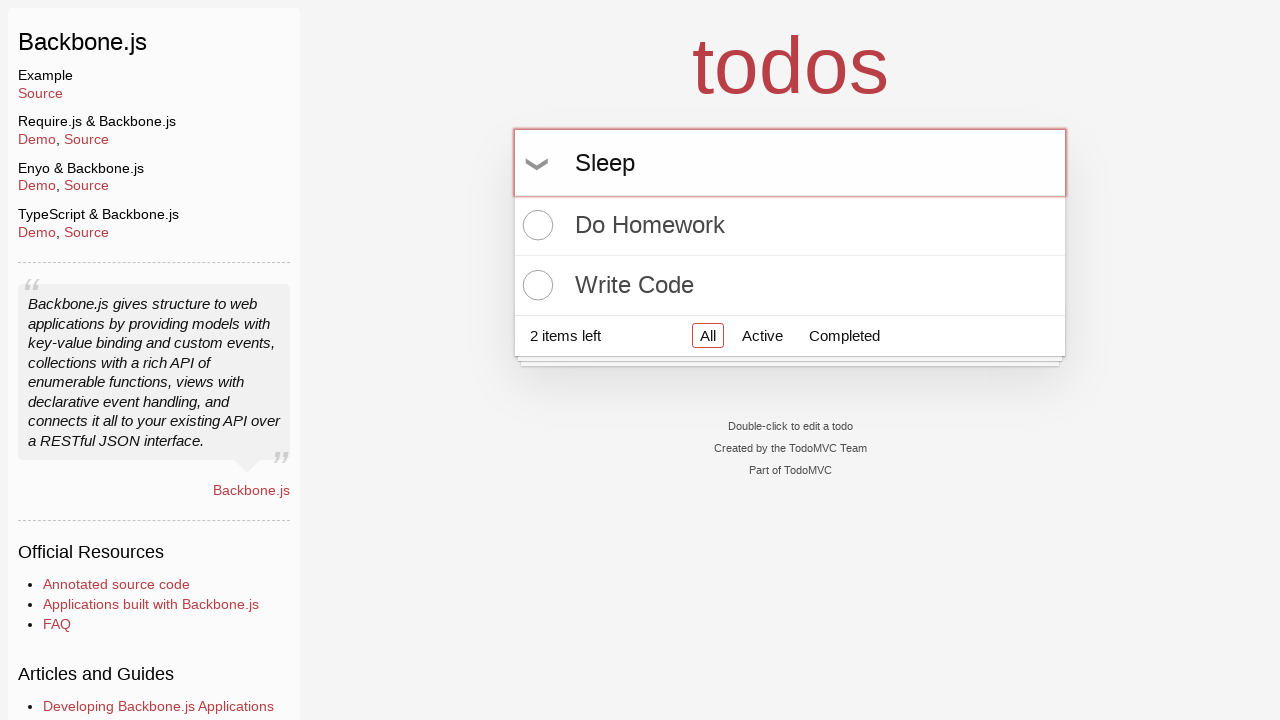

Pressed Enter to add 'Sleep' todo on .new-todo
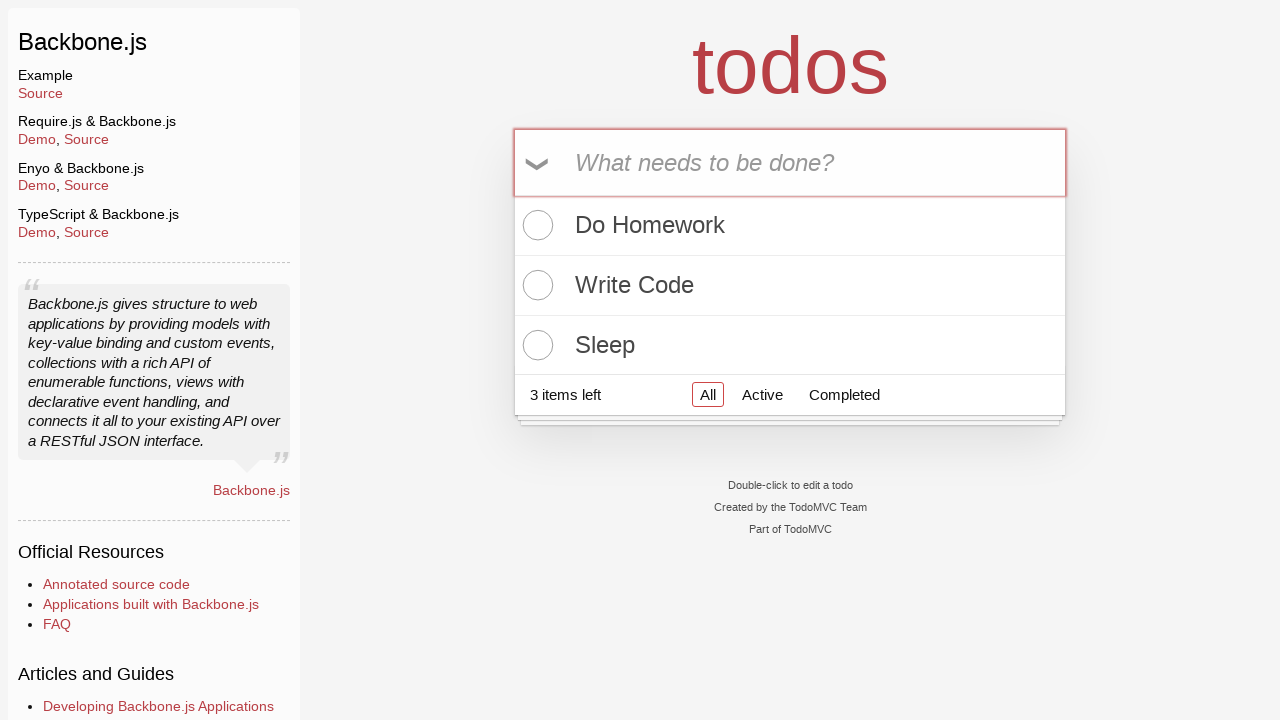

Filled todo input with 'Repeat' on .new-todo
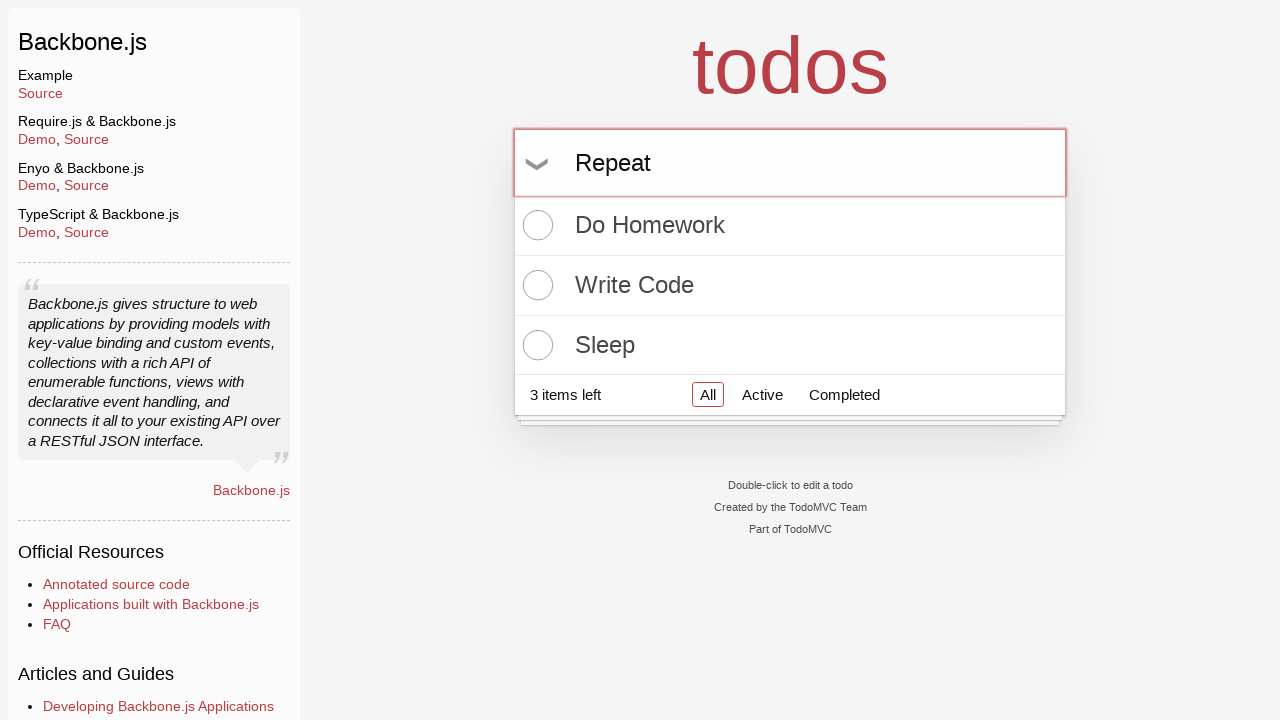

Pressed Enter to add 'Repeat' todo on .new-todo
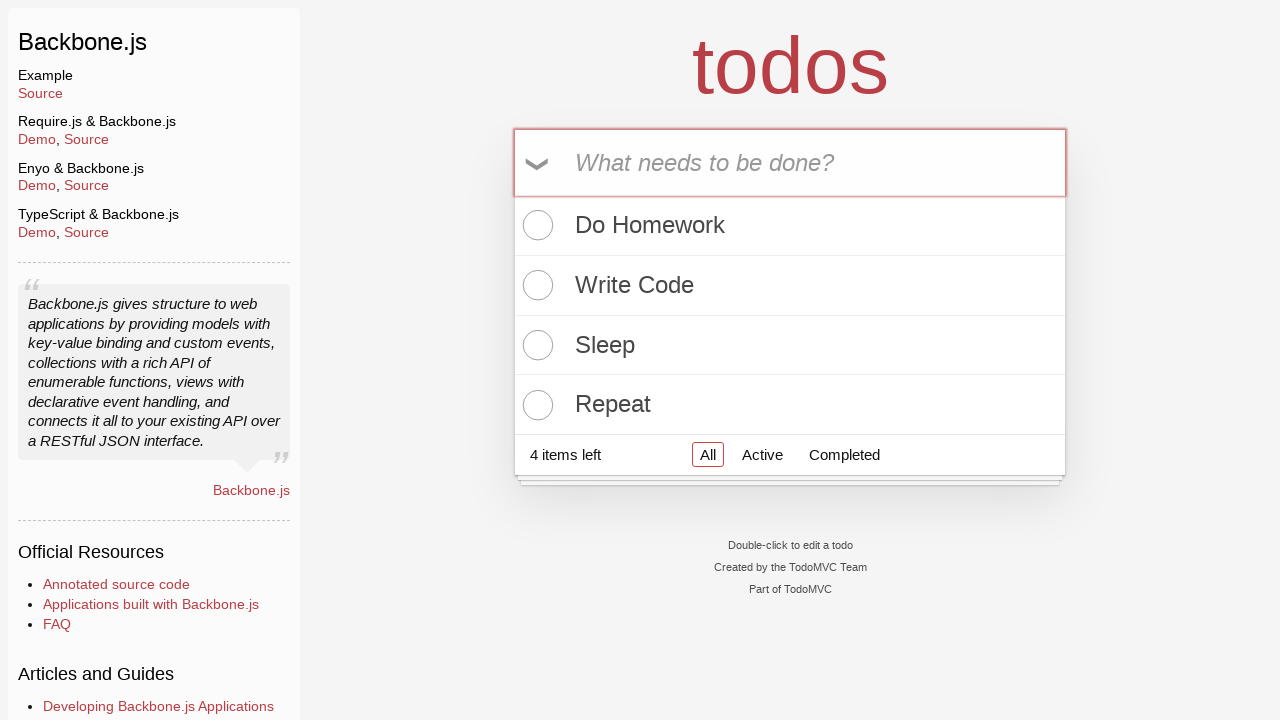

Clicked toggle button on 3rd todo item (Sleep) to remove it at (535, 345) on li:nth-child(3) .toggle
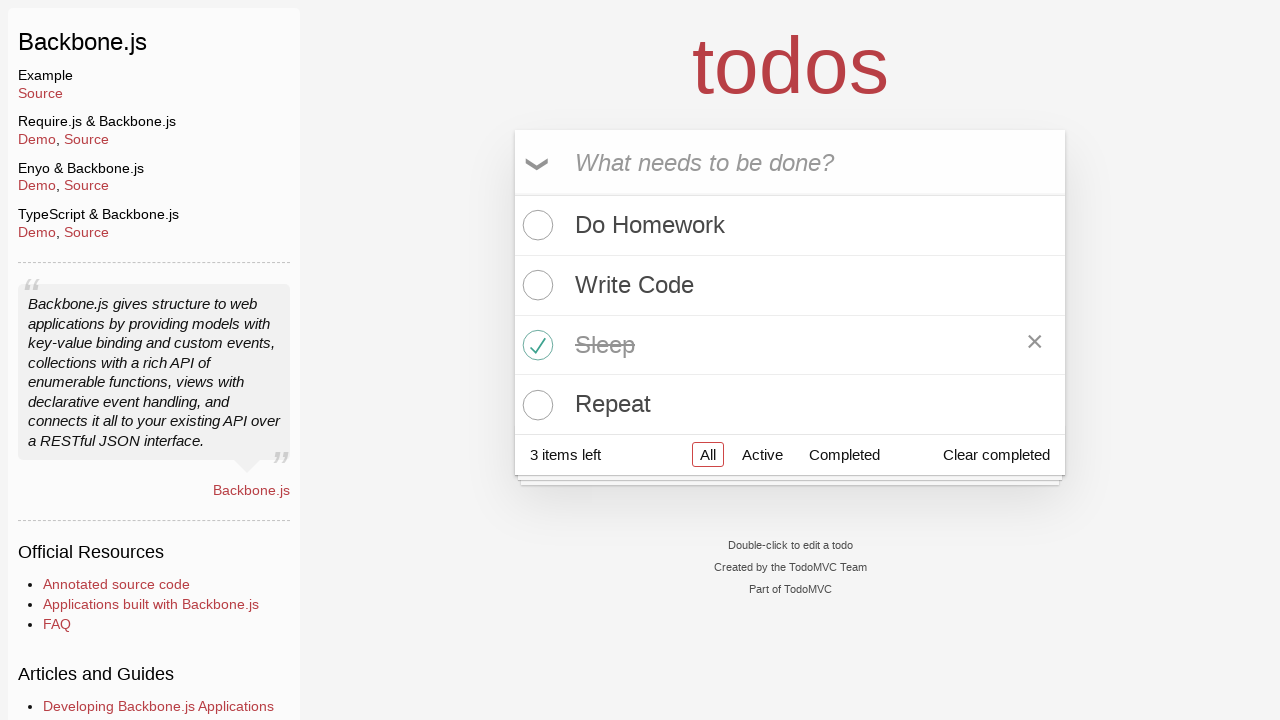

Footer updated after removing todo item
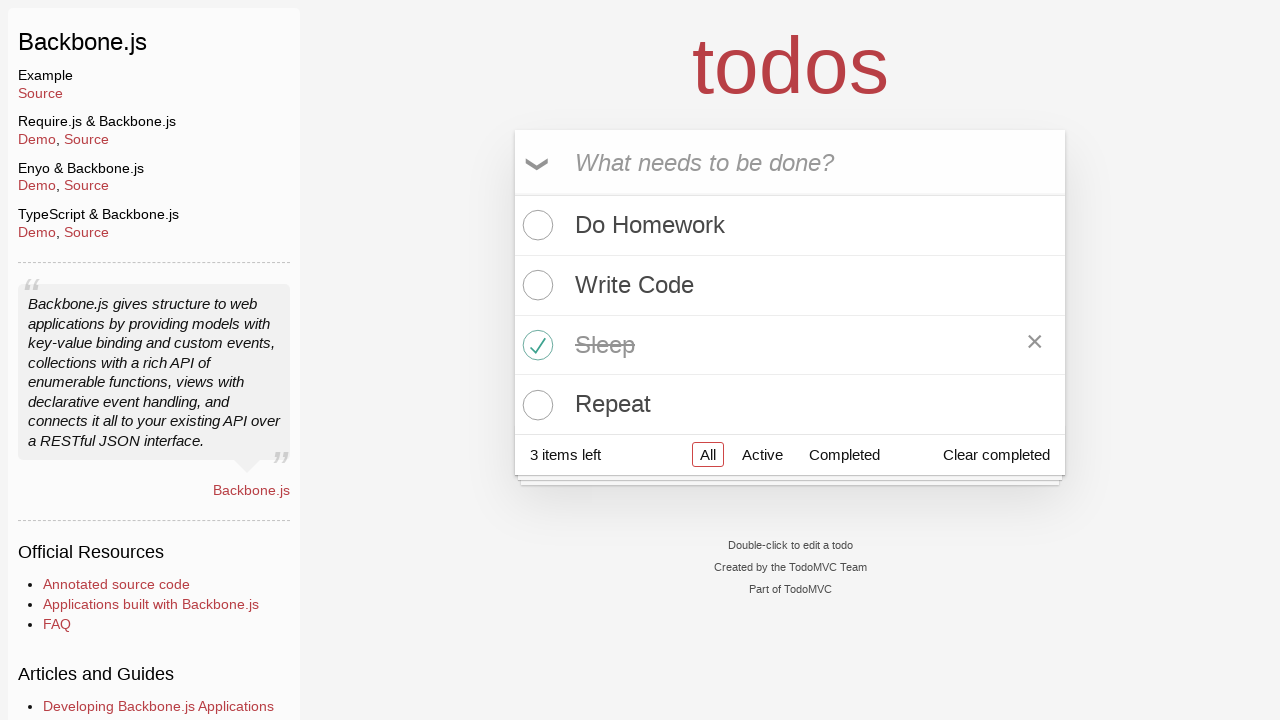

Verified that footer shows '3 items left' after removing one todo
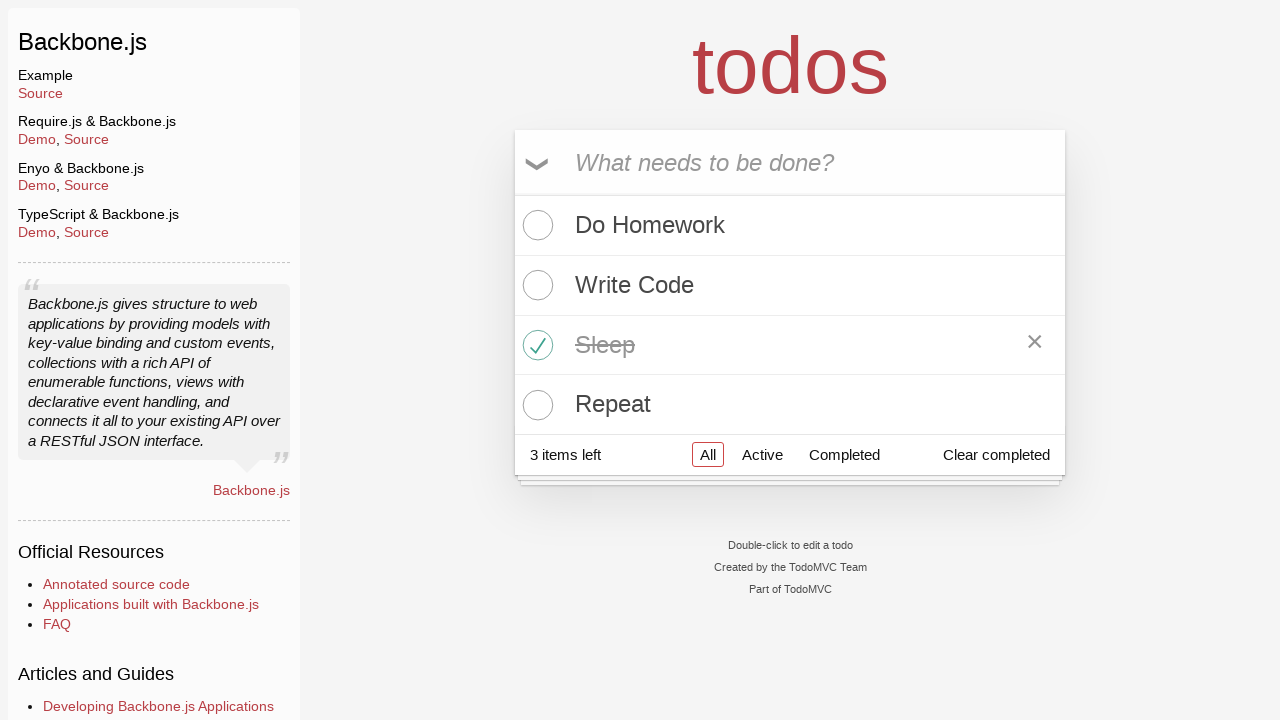

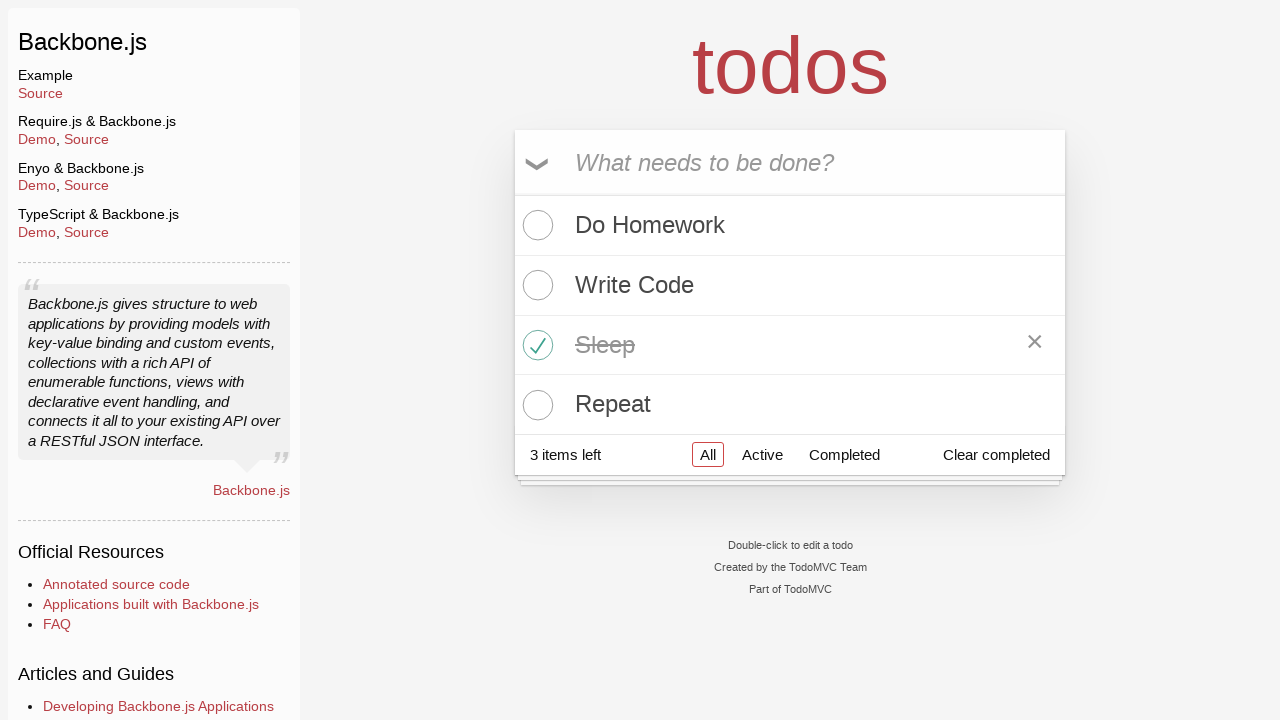